Tests switching to an iframe on W3Schools TryIt editor and clicking the "Try it" button to trigger a JavaScript confirm dialog

Starting URL: http://www.w3schools.com/js/tryit.asp?filename=tryjs_confirm

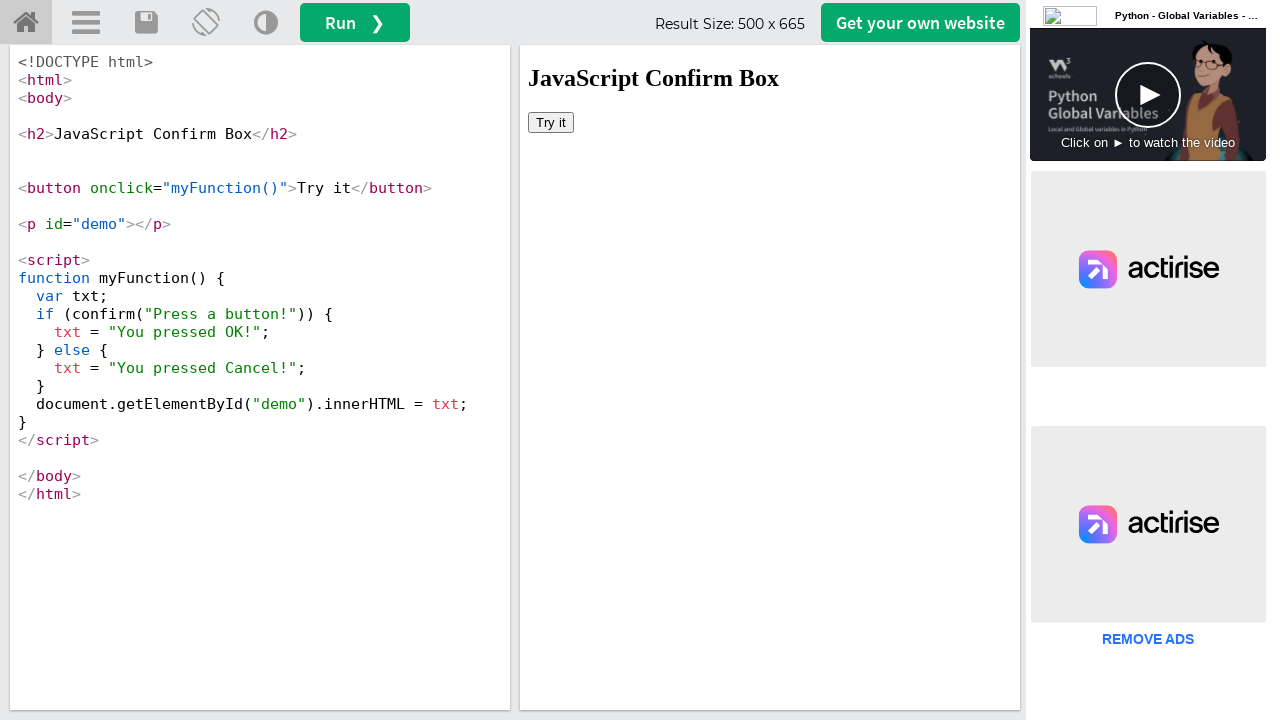

Located iframe with id 'iframeResult'
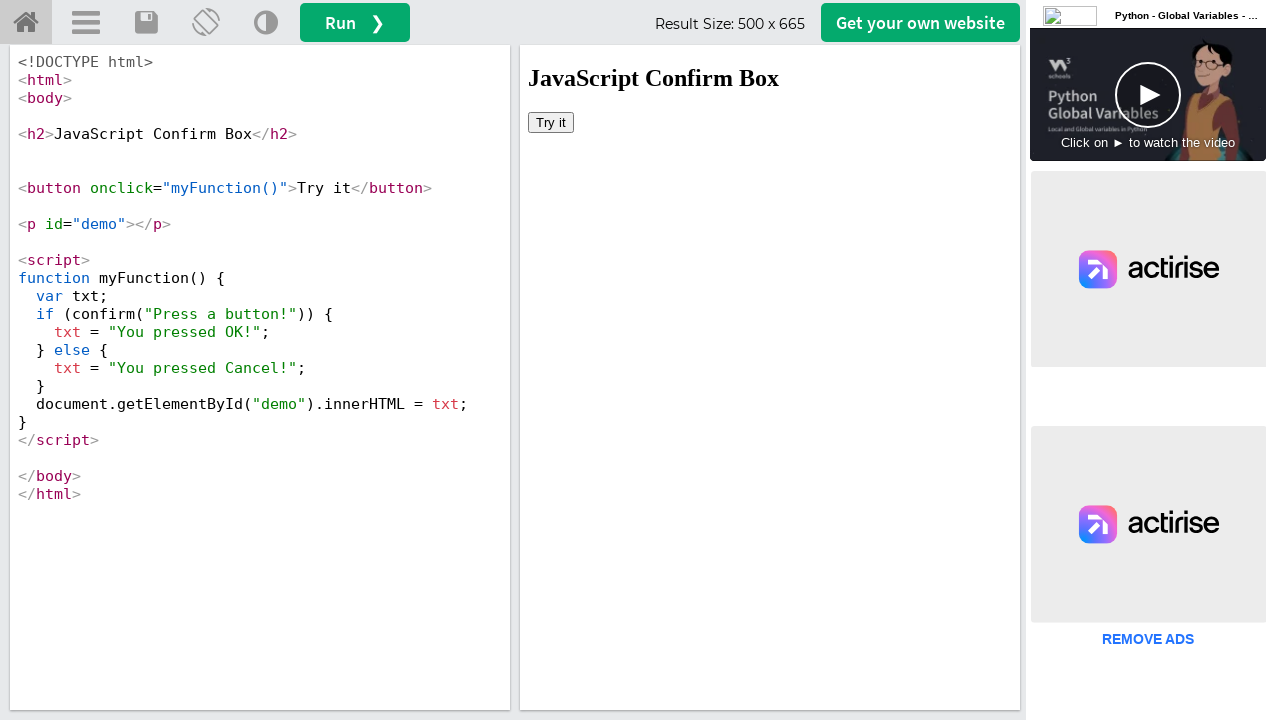

Clicked 'Try it' button inside the iframe at (551, 122) on #iframeResult >> internal:control=enter-frame >> xpath=//button[text()='Try it']
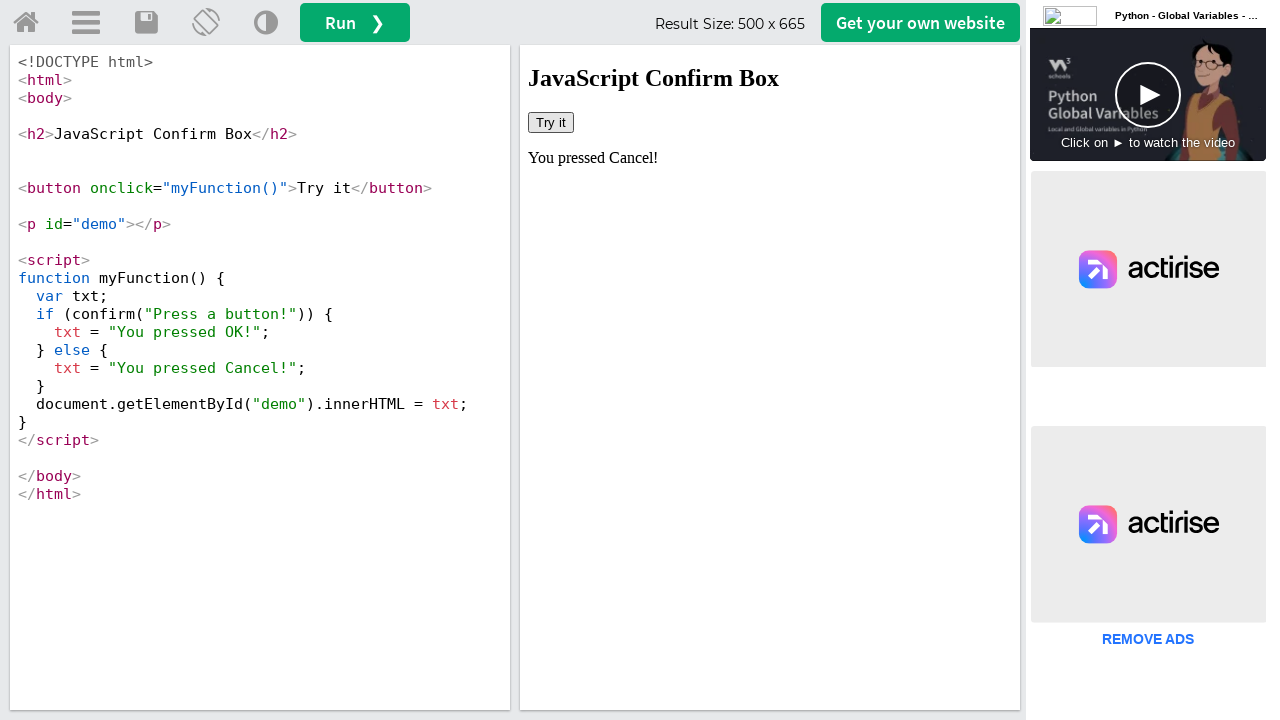

Set up dialog handler to accept confirm dialogs
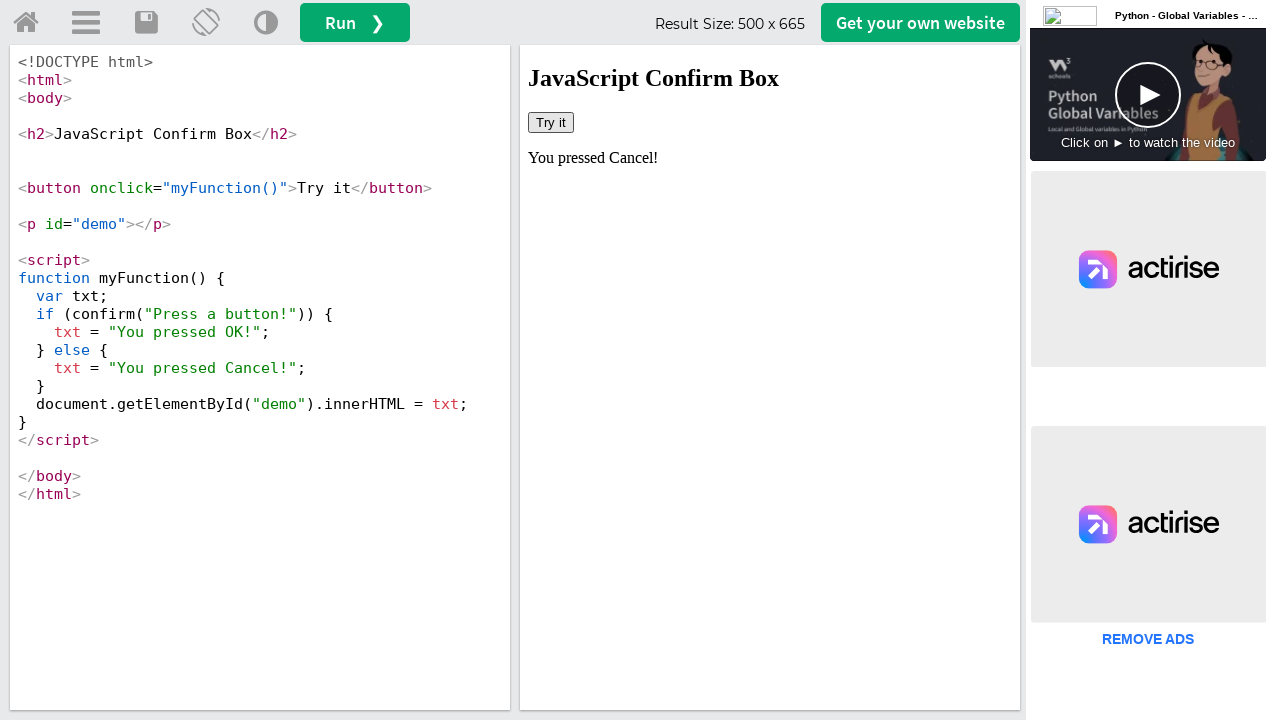

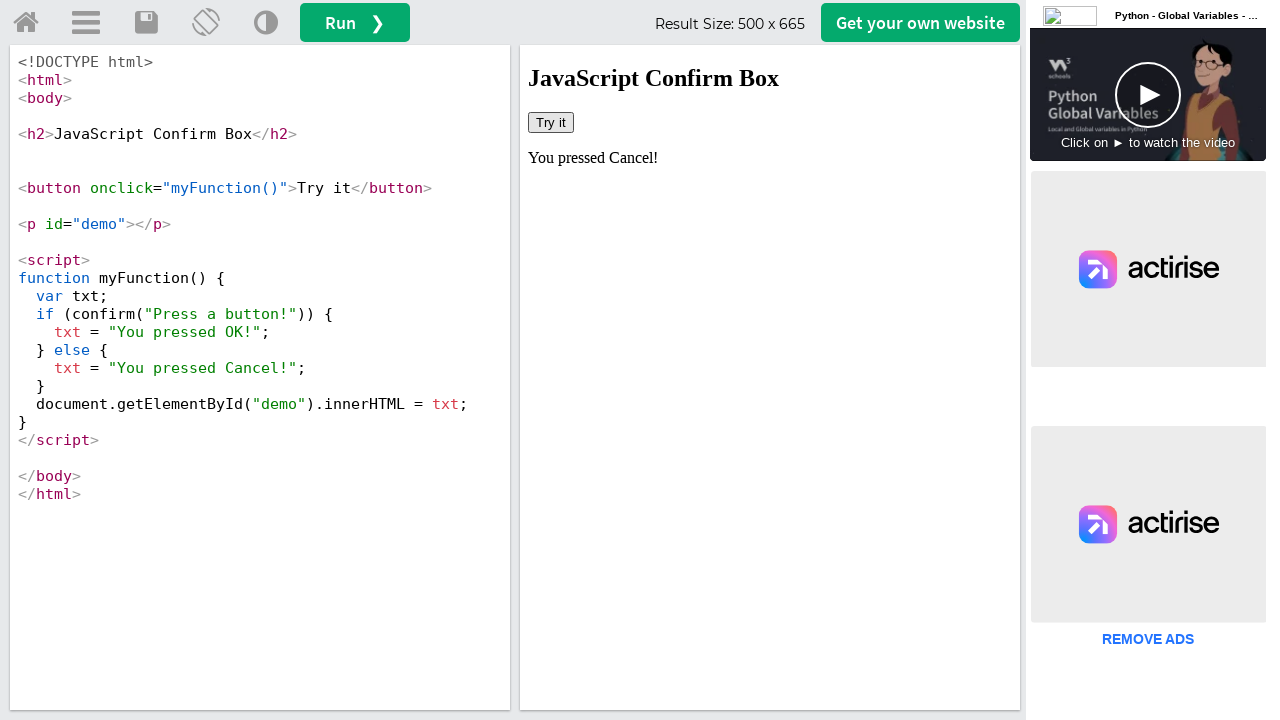